Tests that the Team page displays the two current presidents with their images and names

Starting URL: https://techstartucalgary.com/

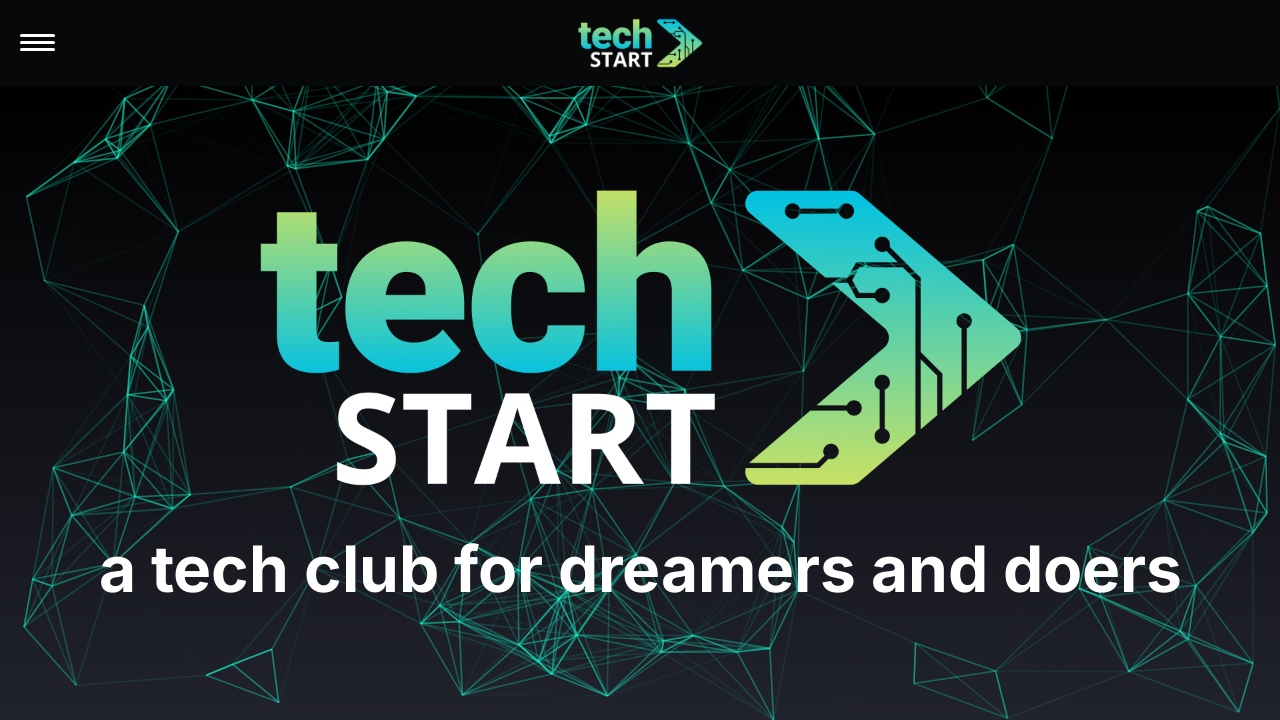

Clicked menu label to open navigation at (38, 43) on label
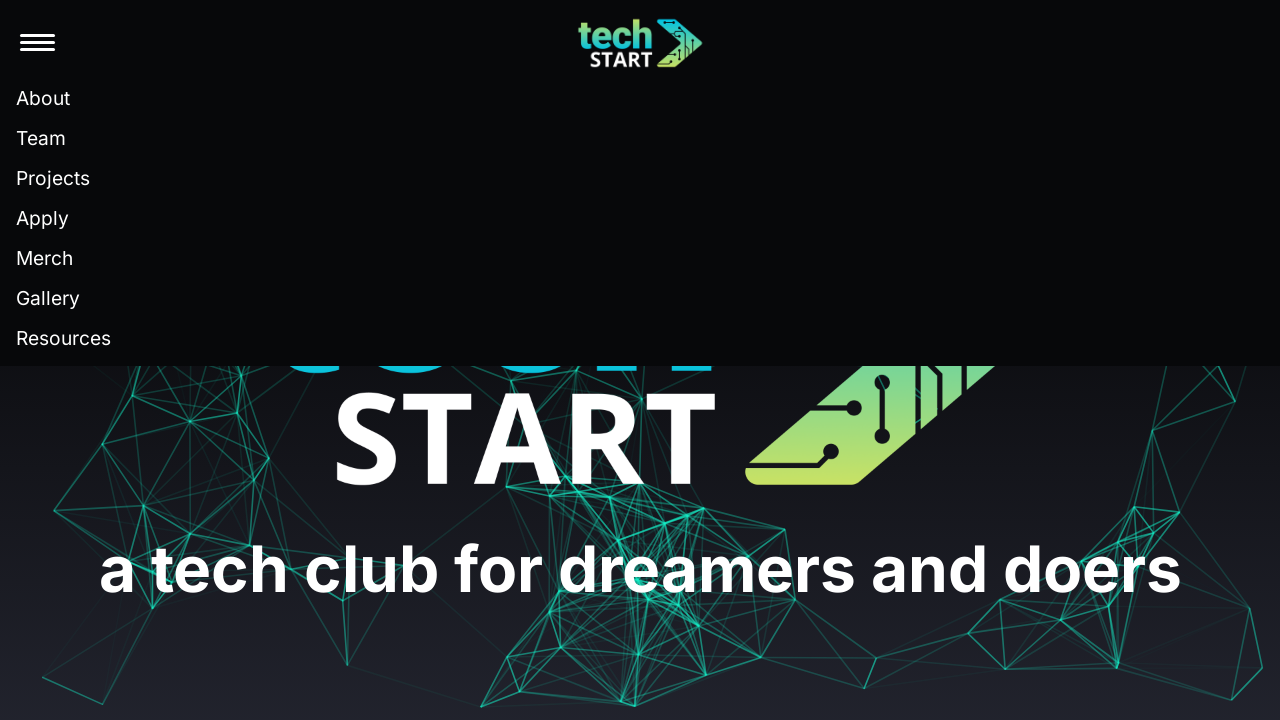

Clicked Team link in navigation at (41, 138) on internal:text="Team"s
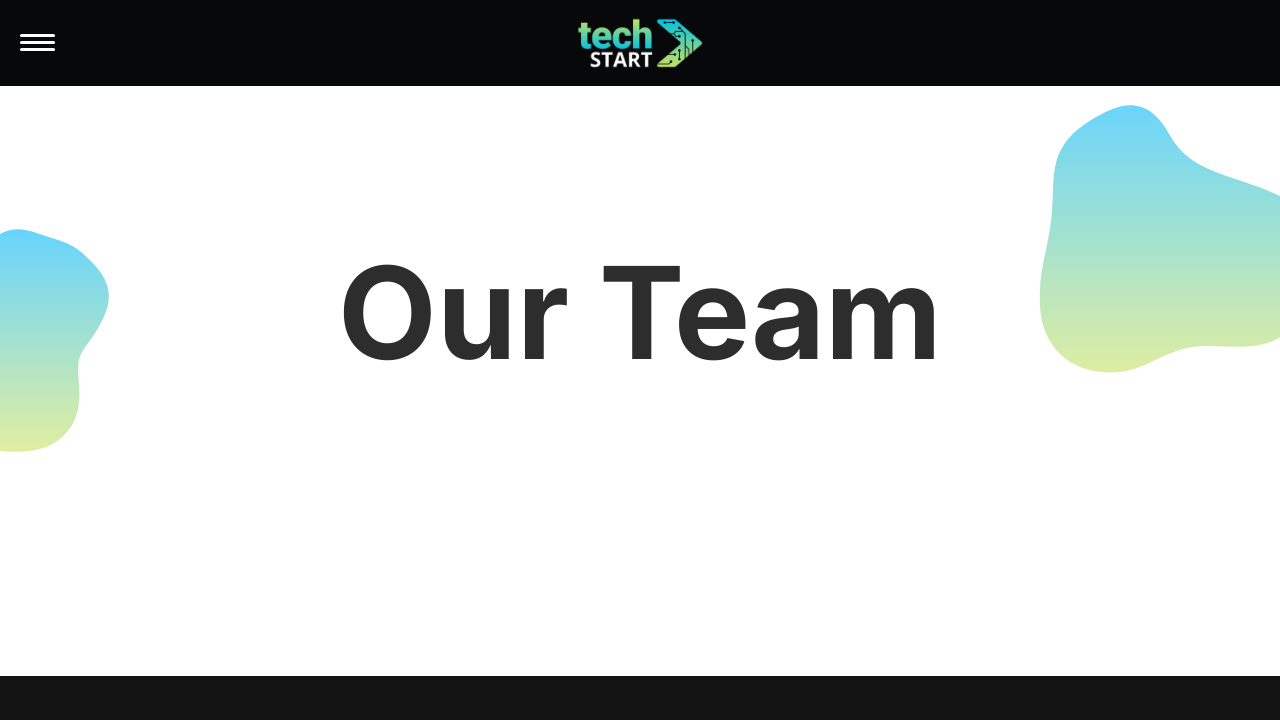

Rachel Renegado's image loaded and is visible
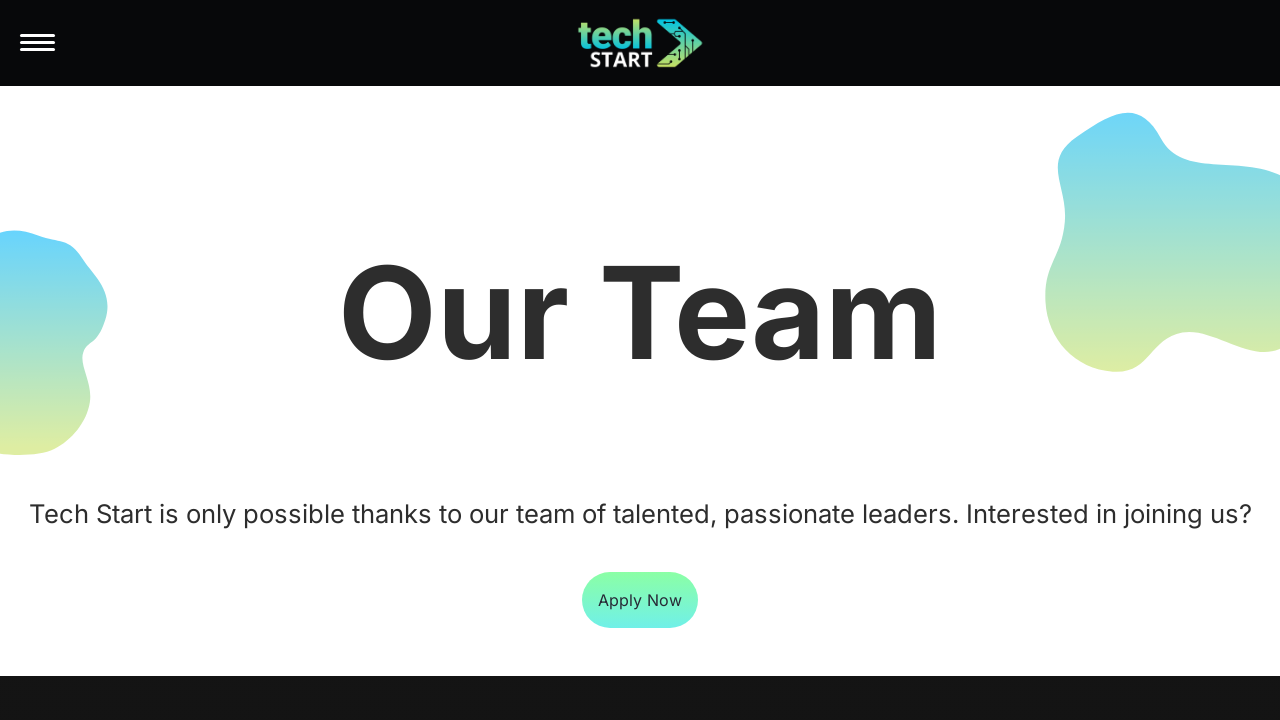

Rachel Renegado's name heading is visible
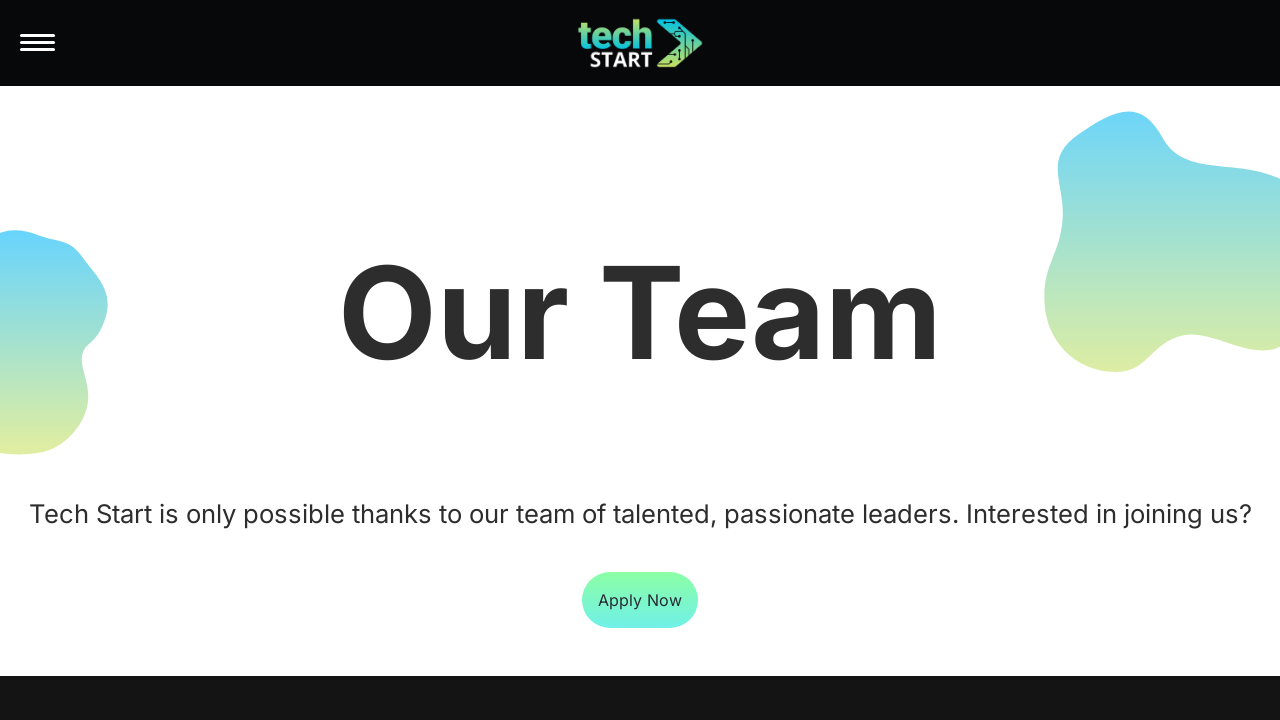

Aarsh Shah's image loaded and is visible
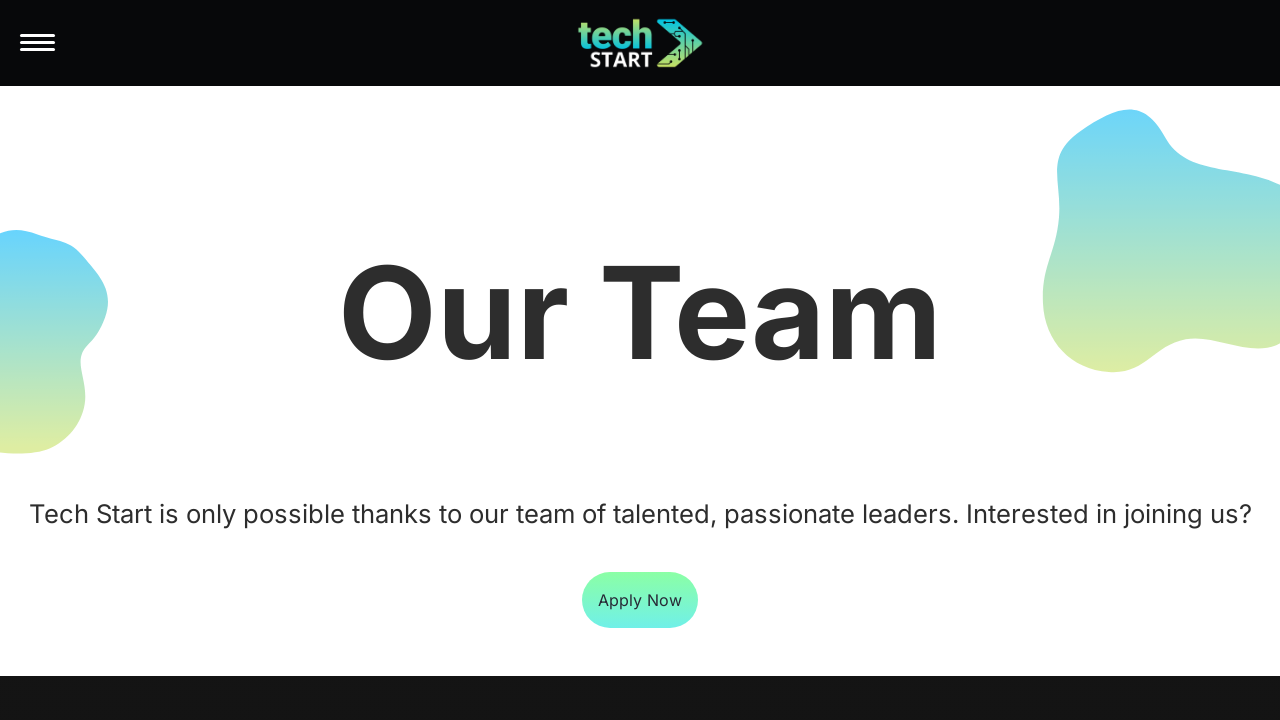

Aarsh Shah's name heading is visible
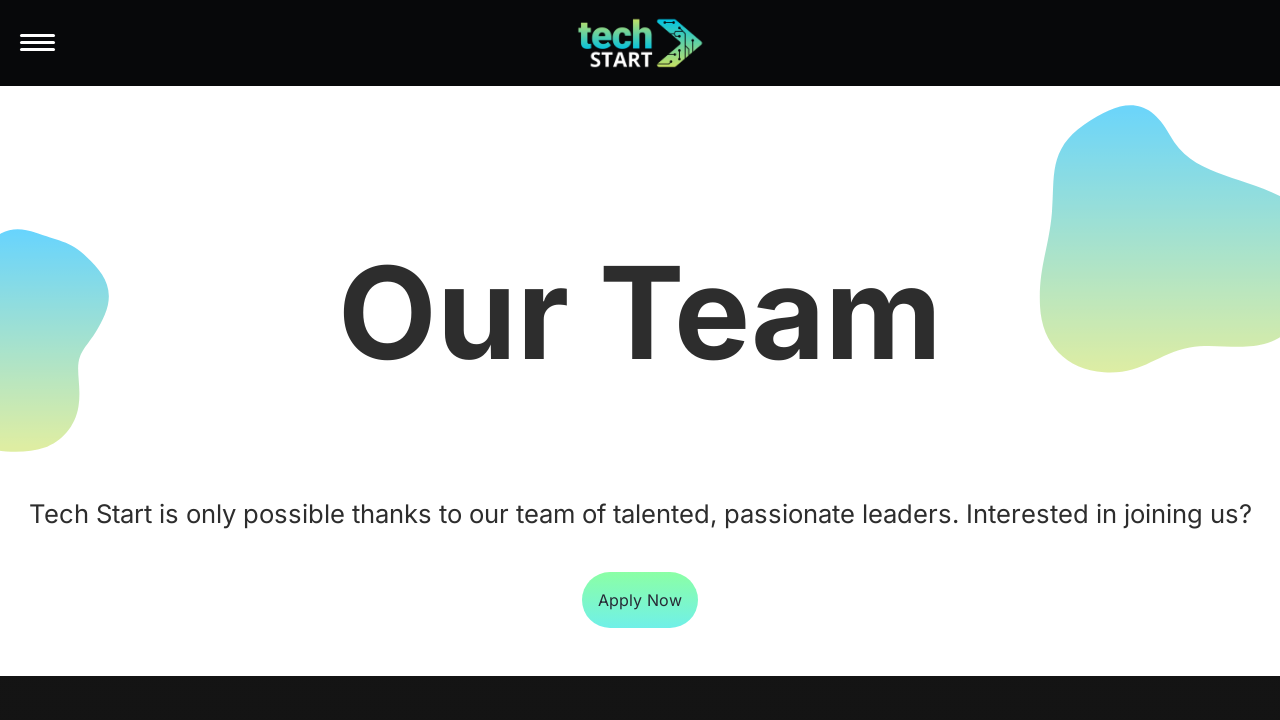

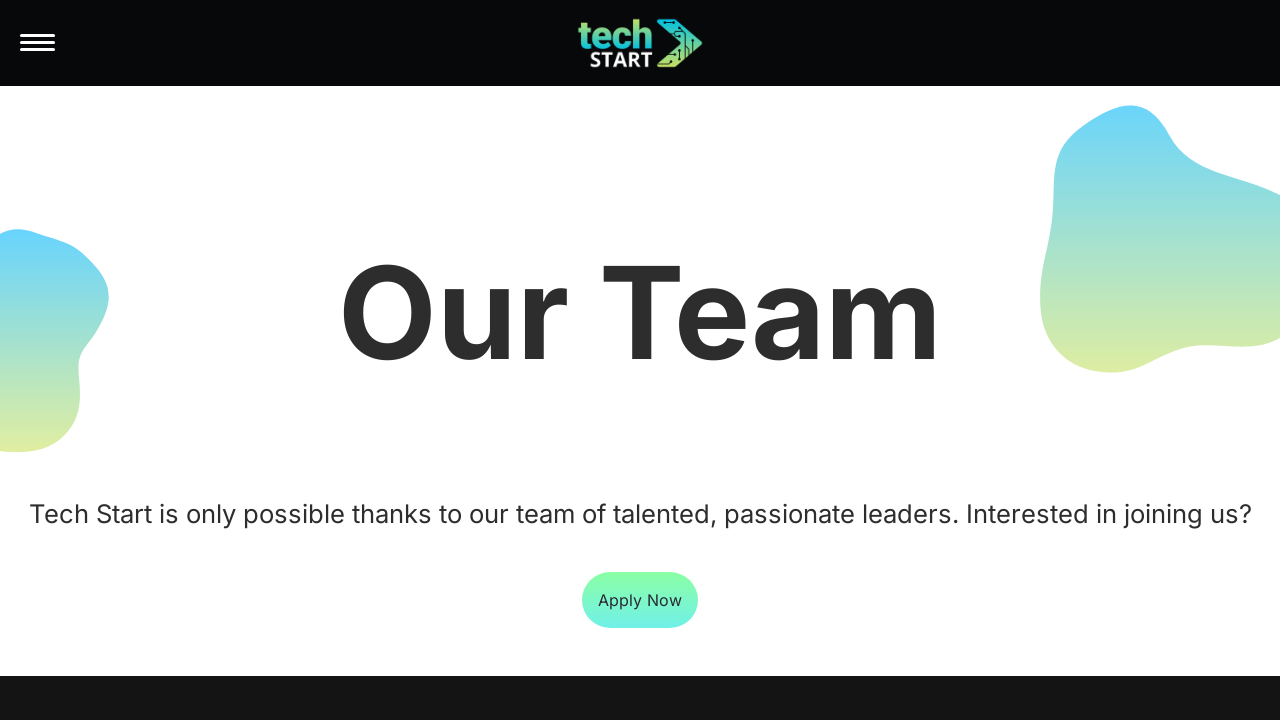